Automates a wild variety SNP search task by selecting crop type, radio button, dropdowns, entering a gene ID, and submitting the search form

Starting URL: https://cegresources.icrisat.org/cicerseq/?page_id=3605

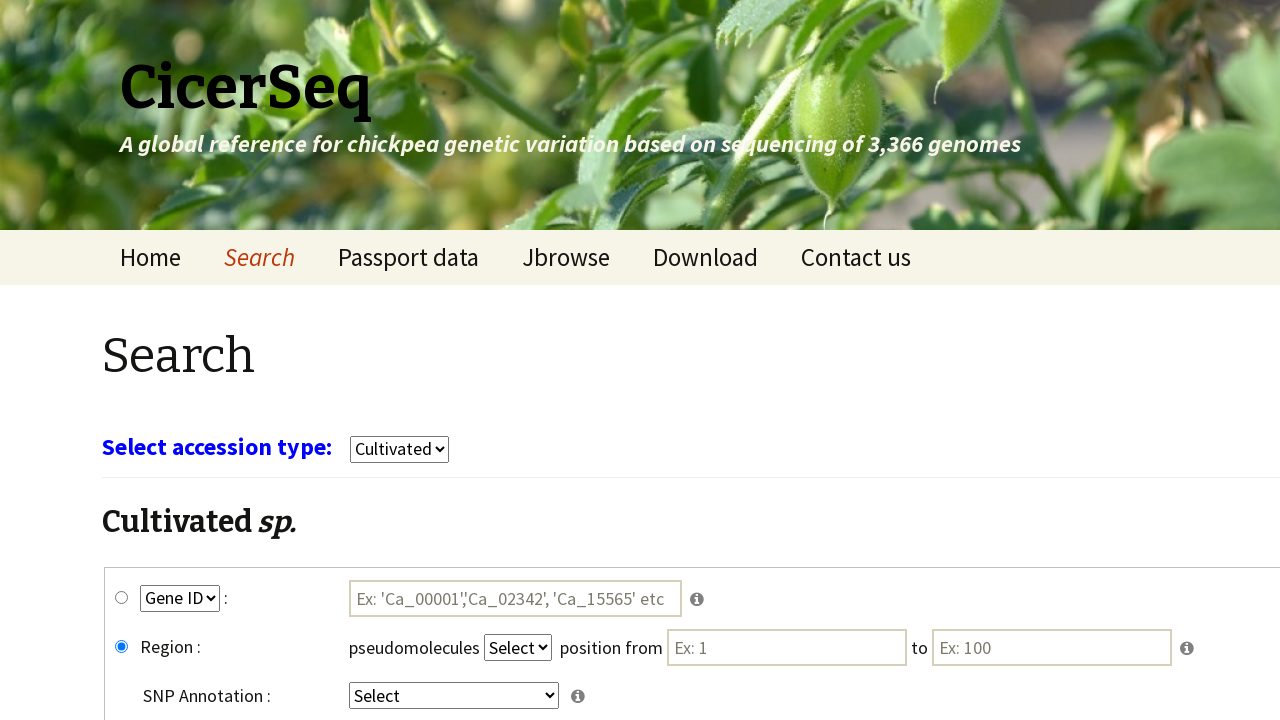

Waited for page to load with networkidle state
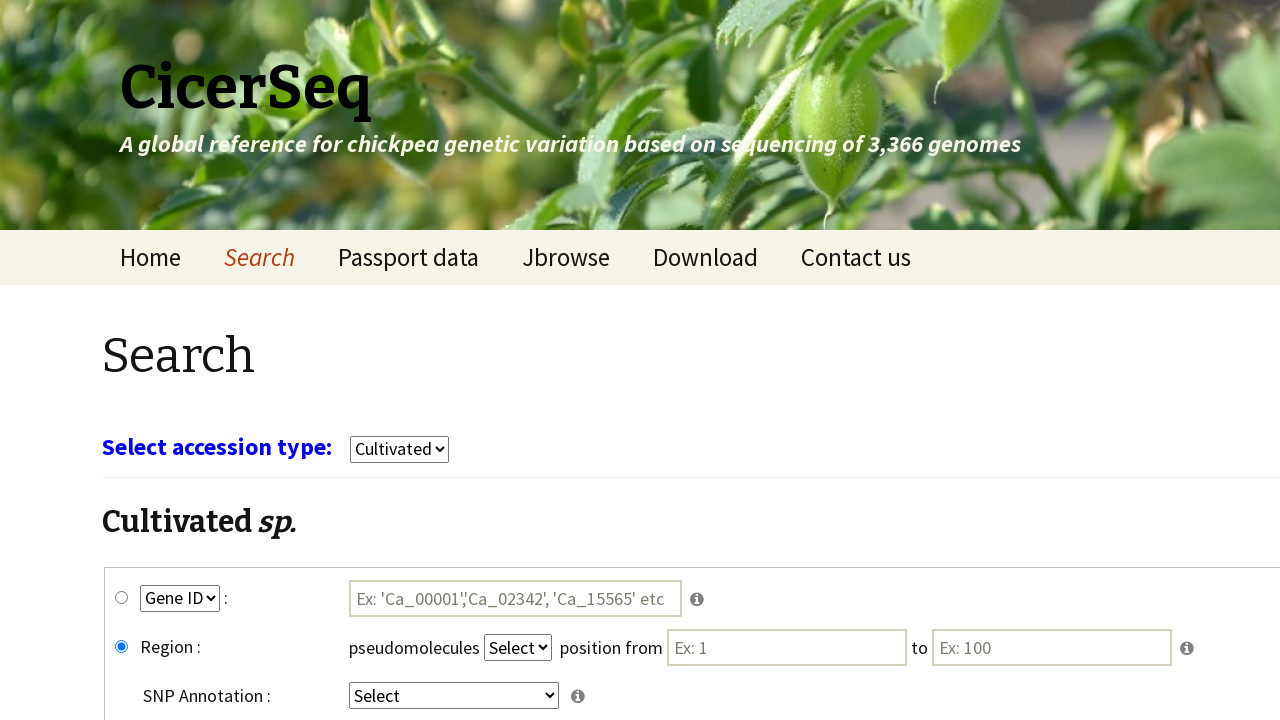

Selected 'wild' from crop type dropdown on select[name='select_crop']
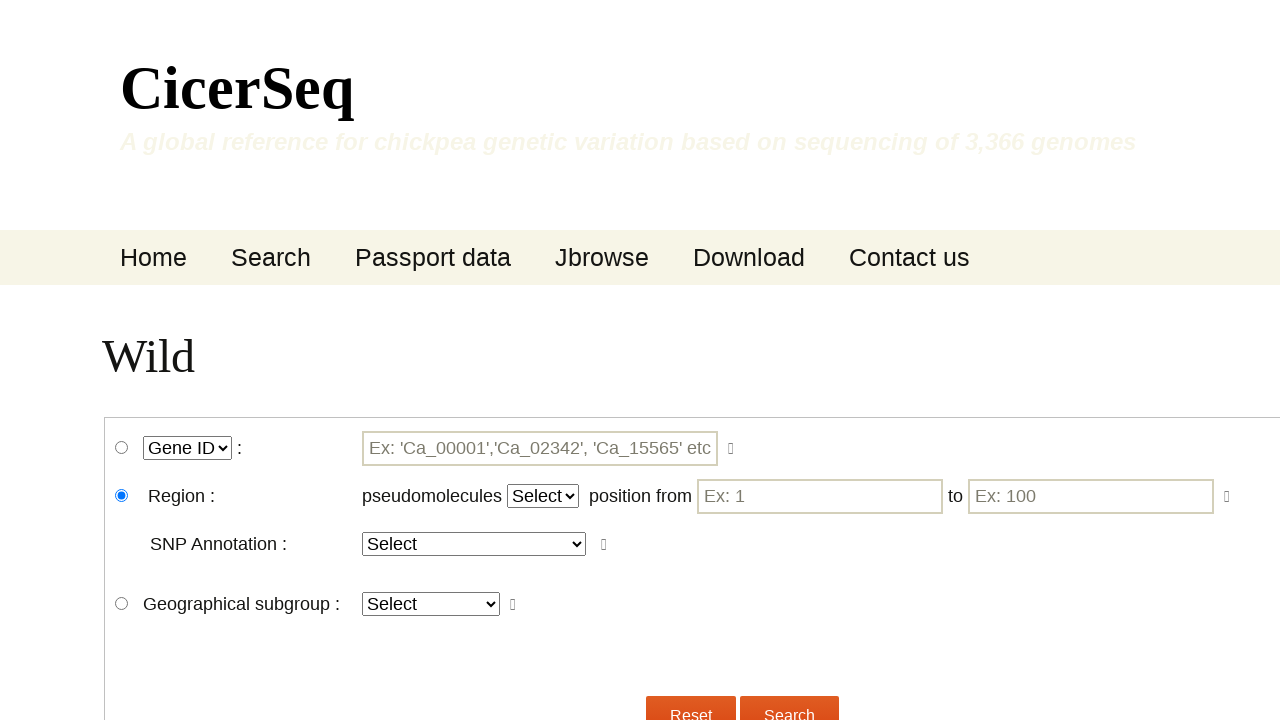

Clicked wgene_snp radio button at (122, 448) on #wgene_snp
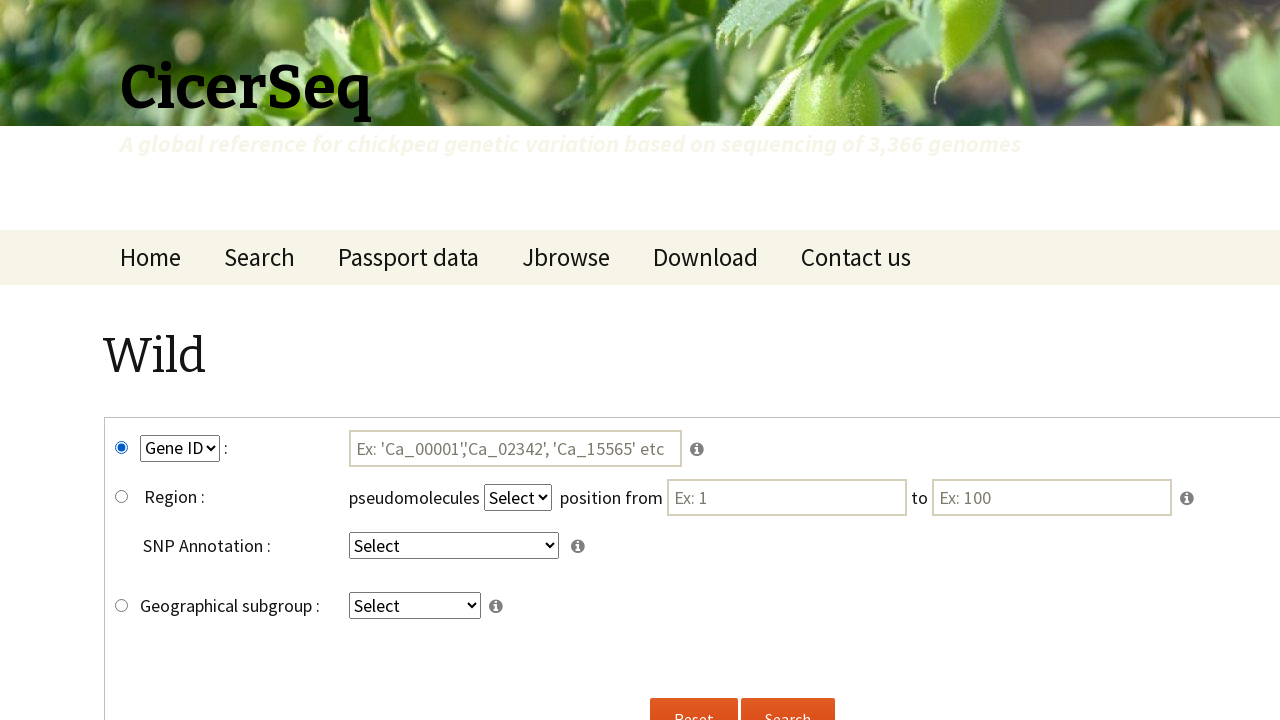

Selected 'GeneID' from key2 dropdown on select[name='key2']
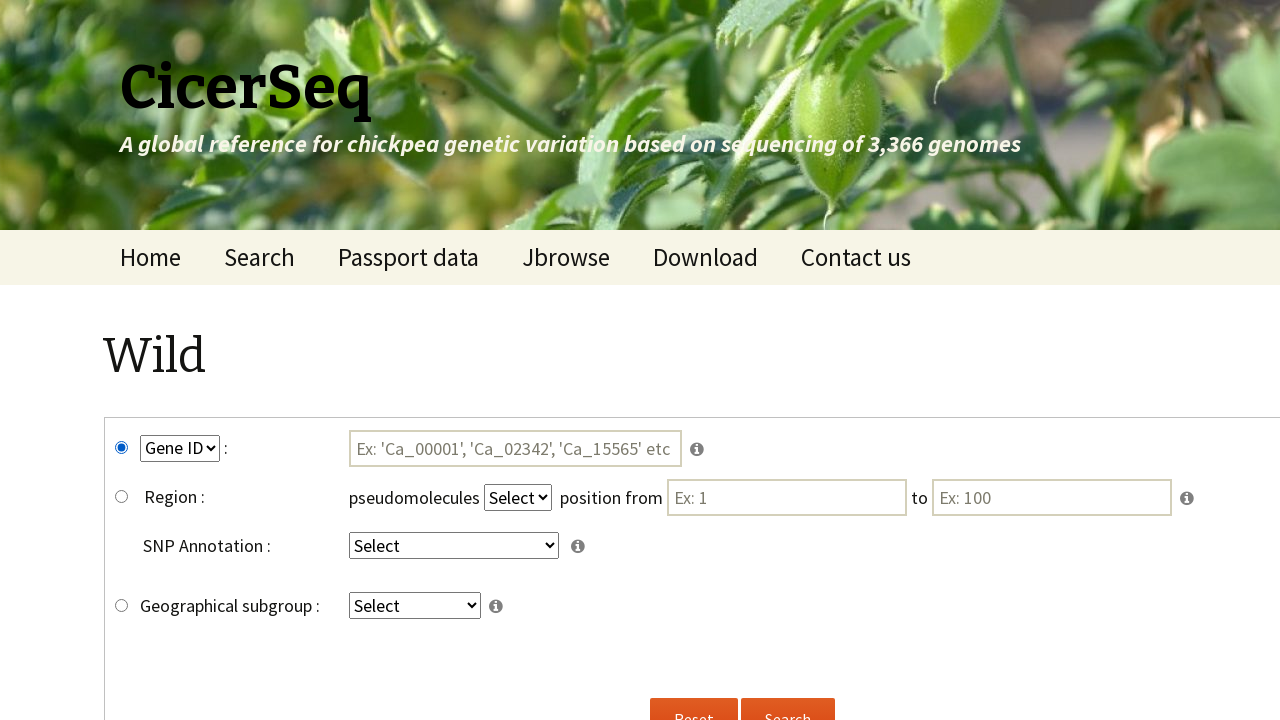

Selected 'intergenic' from key4 dropdown on select[name='key4']
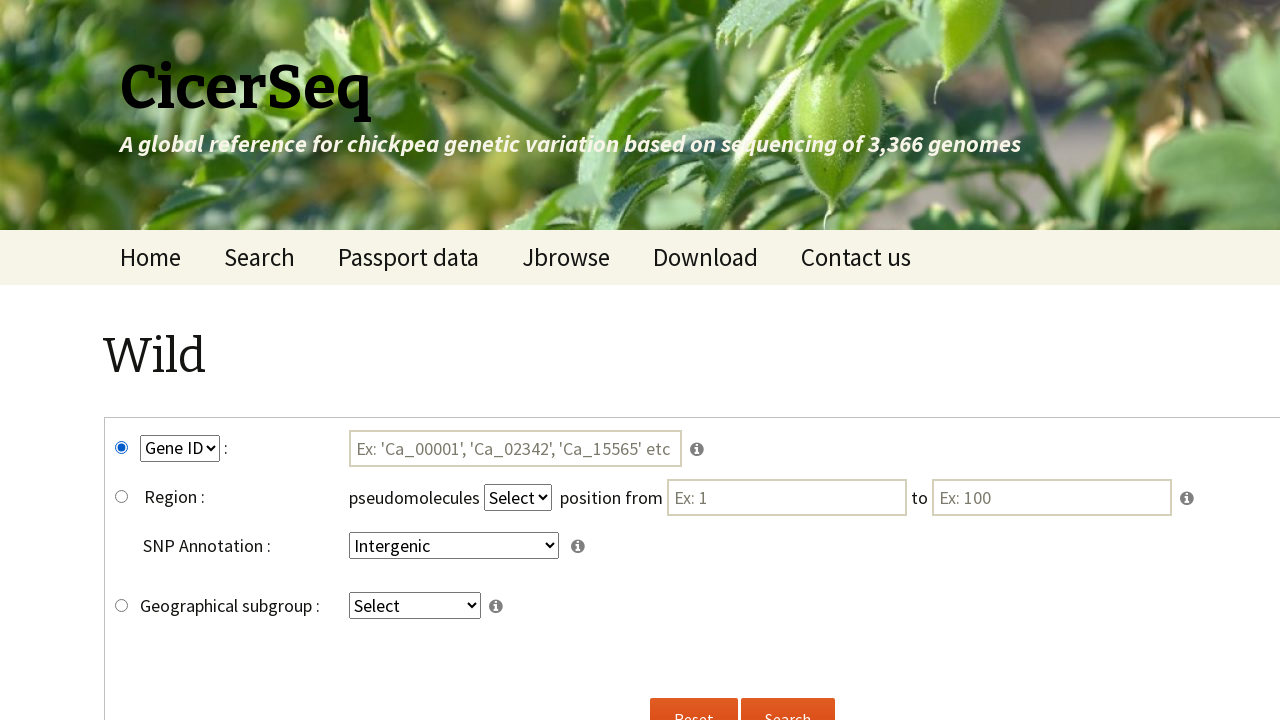

Entered gene ID 'Ca_00004' in the search field on #tmp3
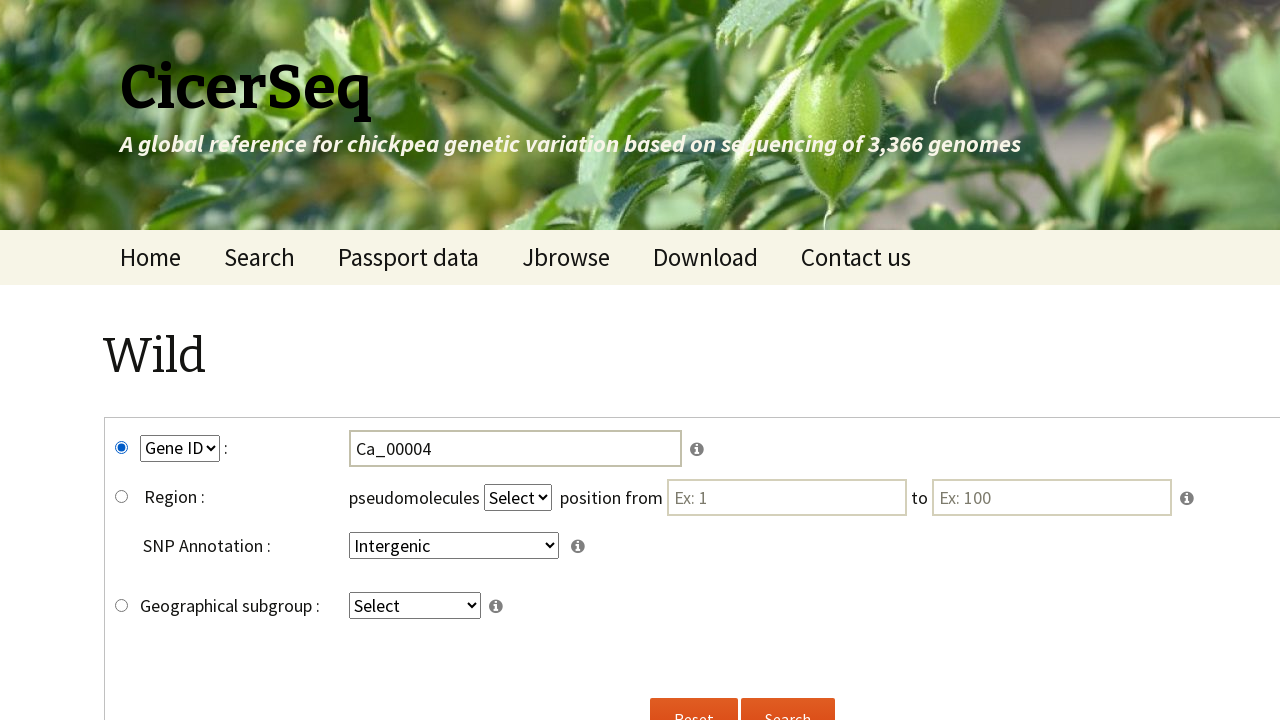

Clicked the wild SNP search submit button at (788, 698) on input[name='submitw']
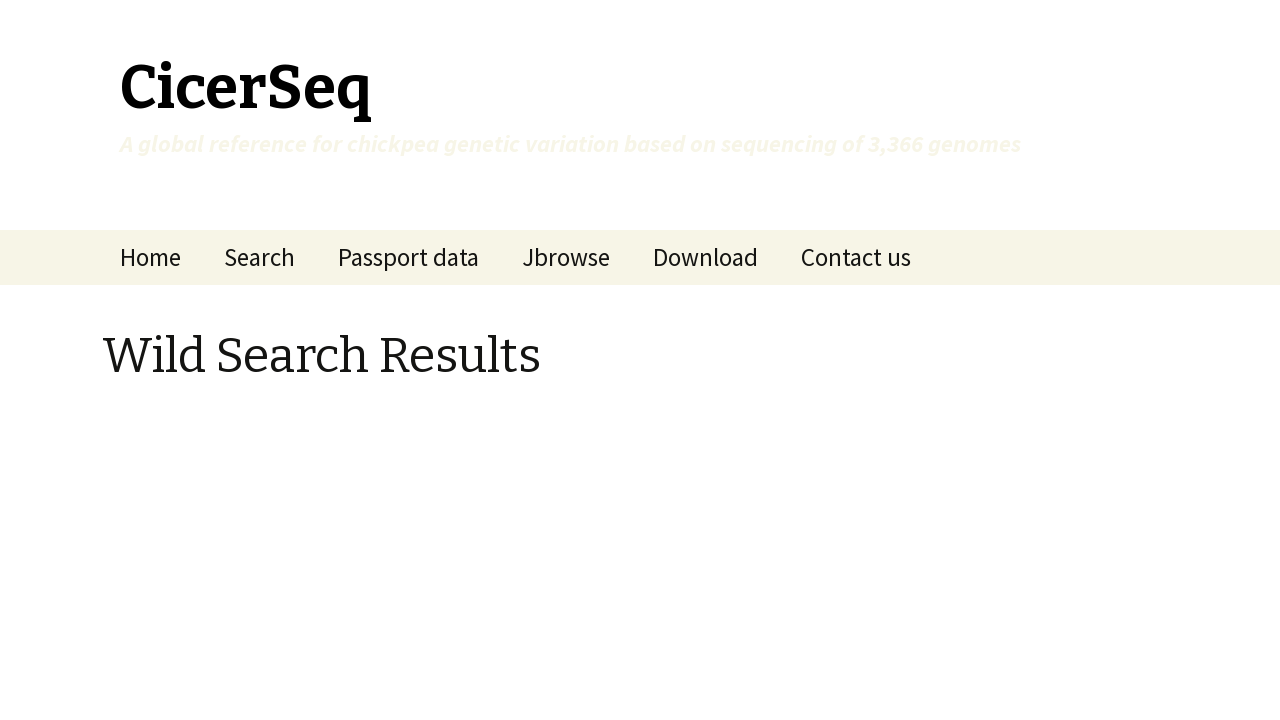

Waited 5 seconds for search results to load
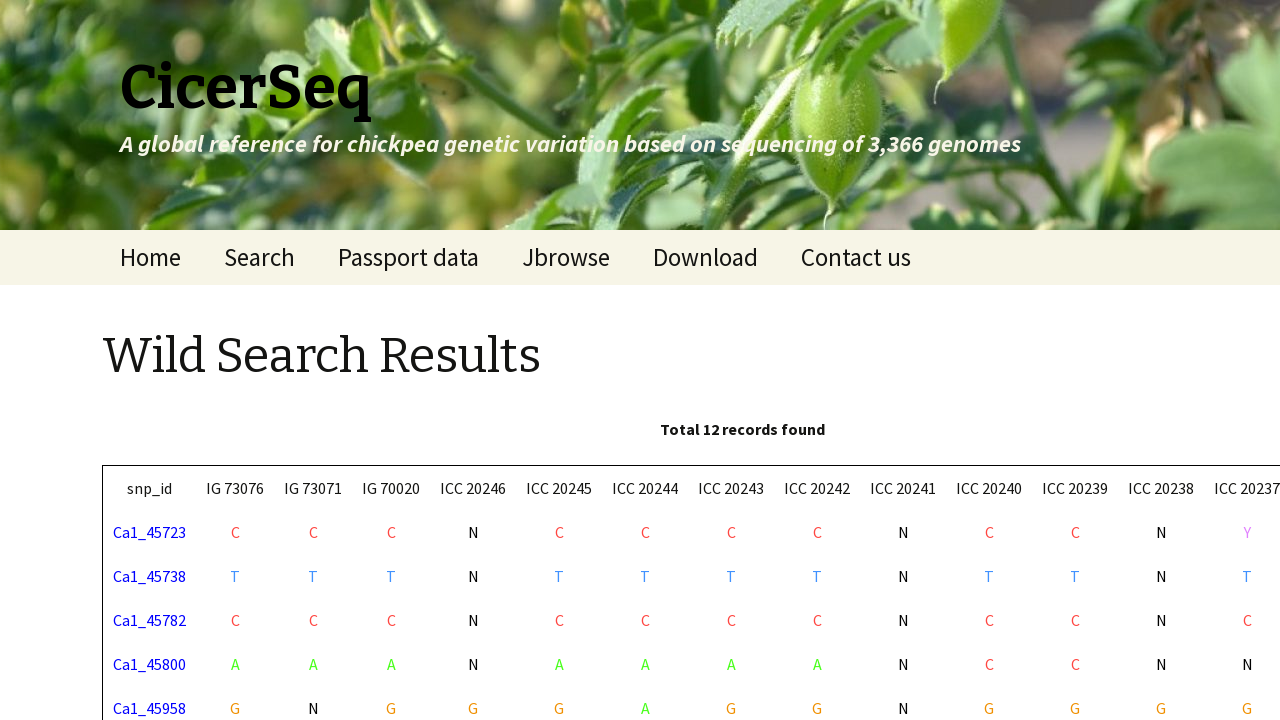

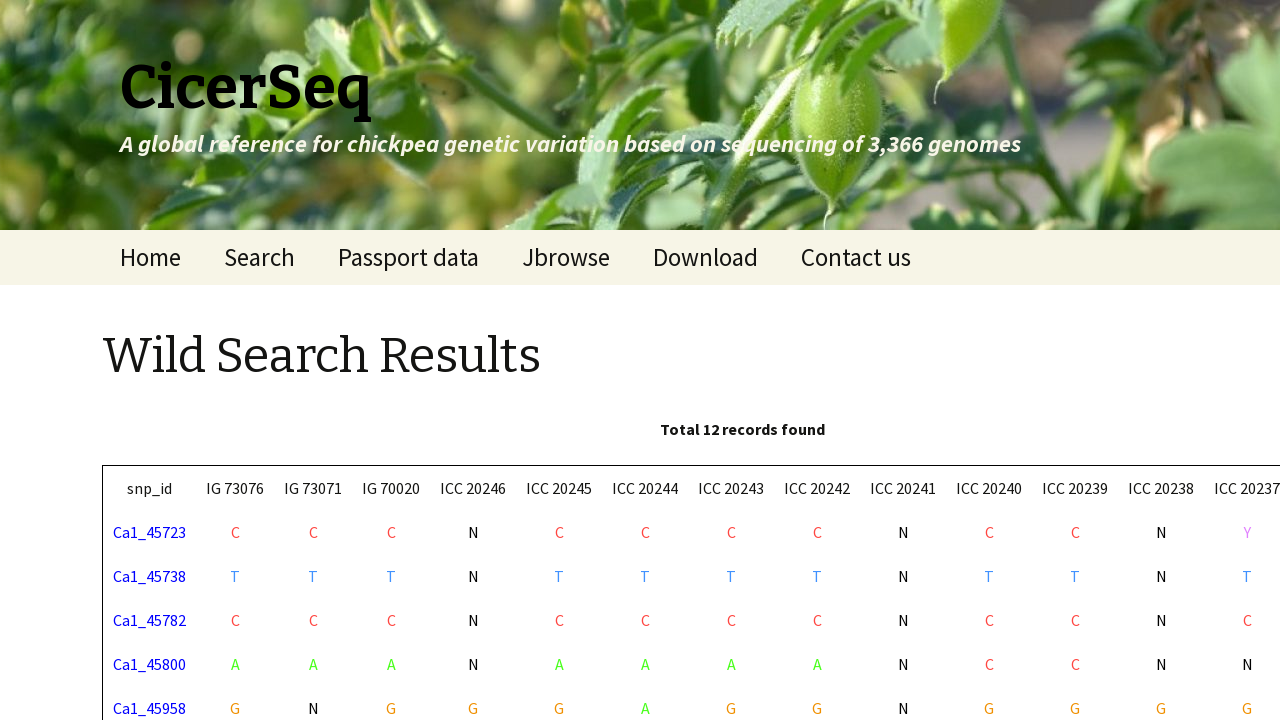